Tests hover functionality by hovering over user profile elements to reveal hidden content and clicking on profile links

Starting URL: http://the-internet.herokuapp.com/hovers

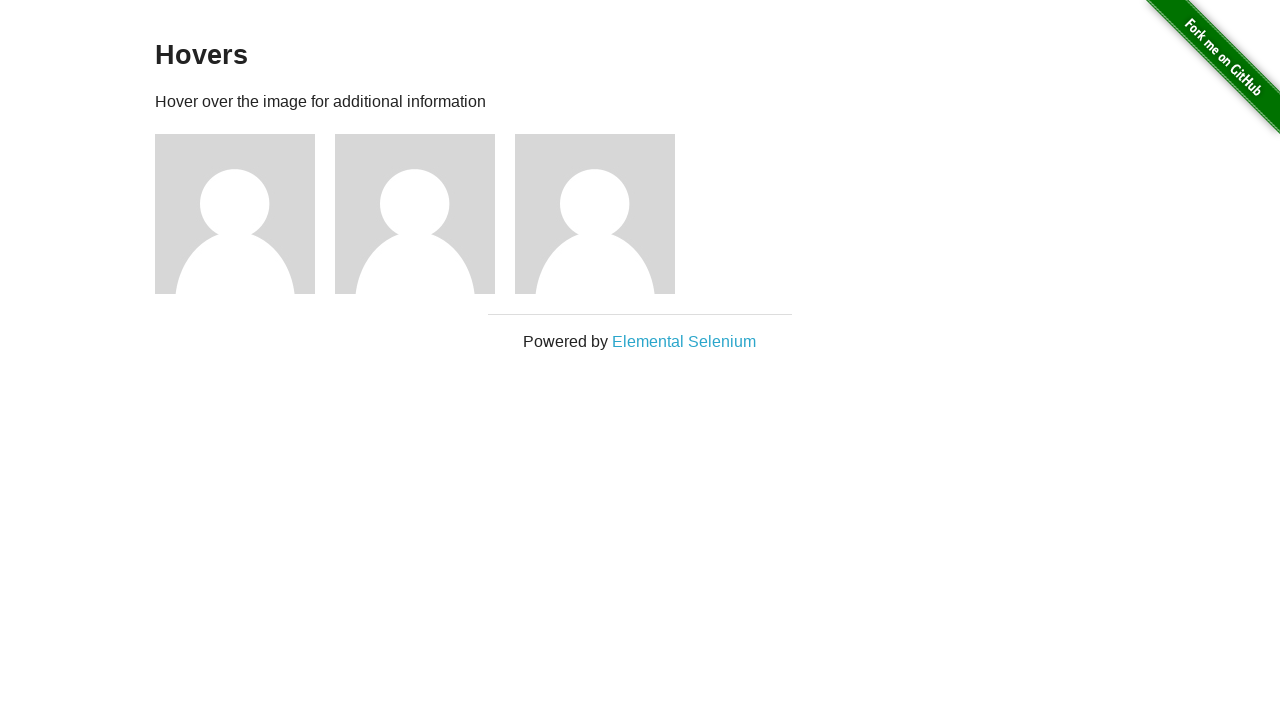

Located first user figure element
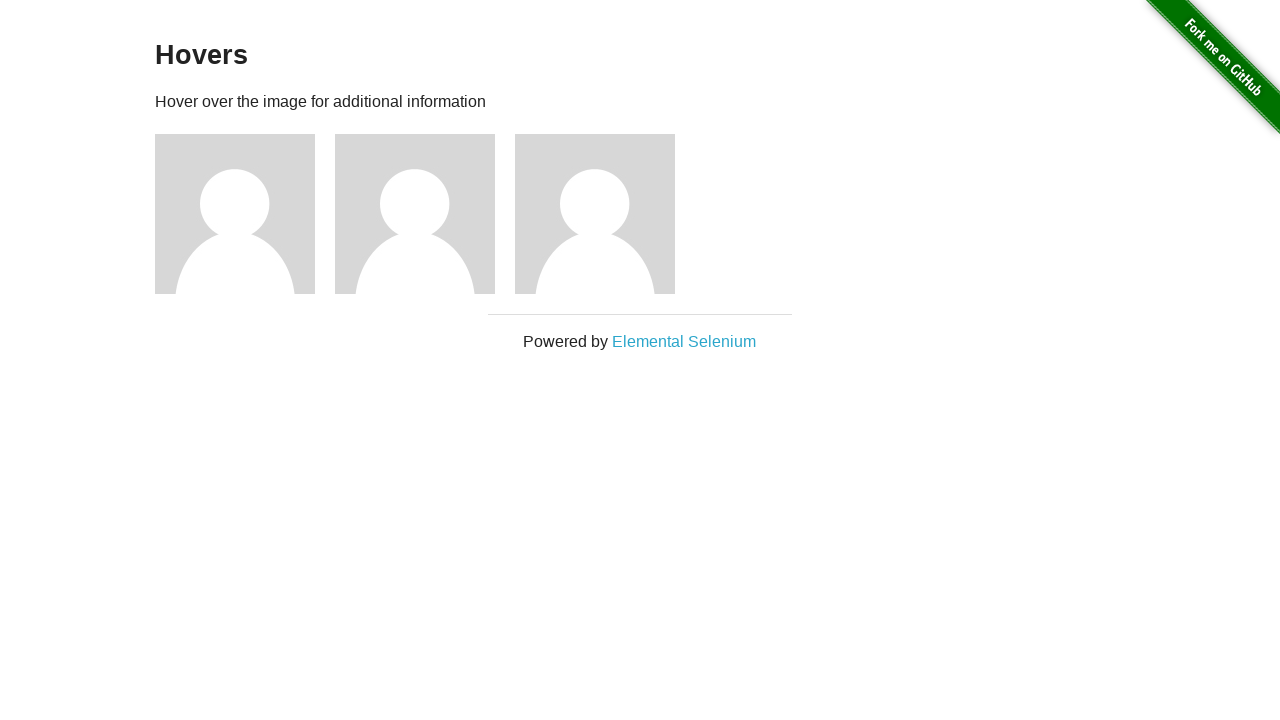

Located second user figure element
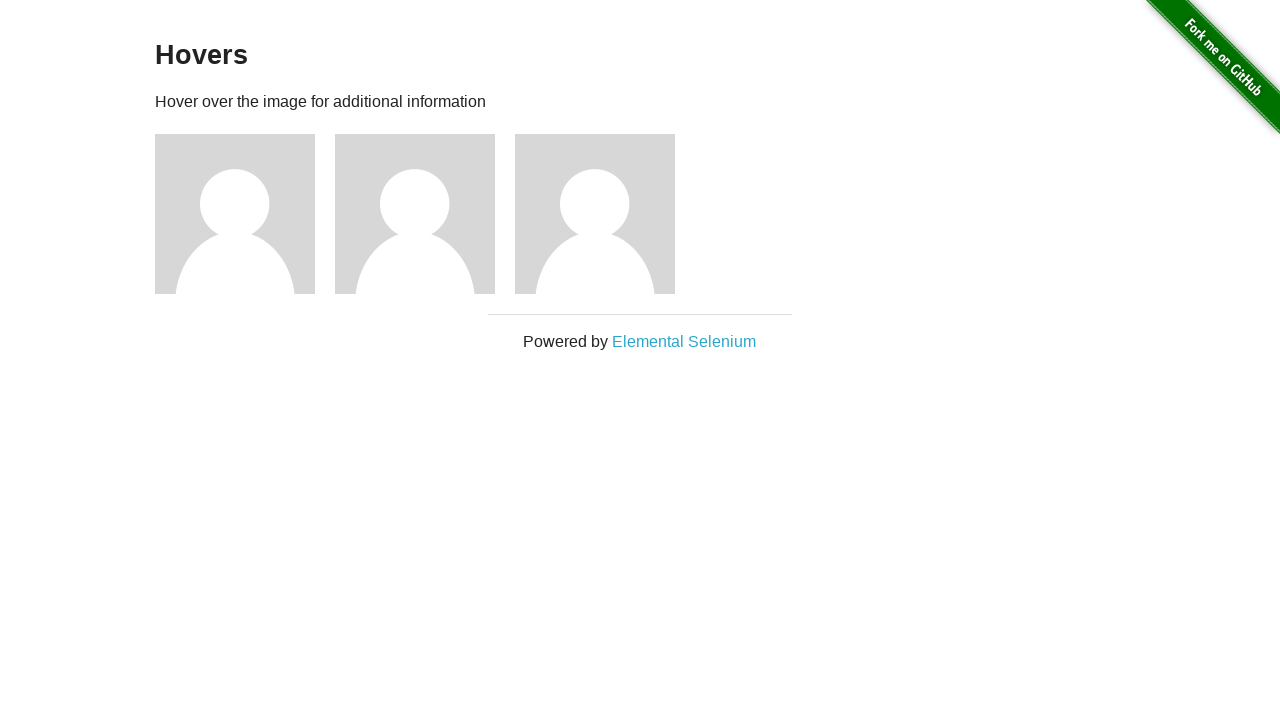

Located third user figure element
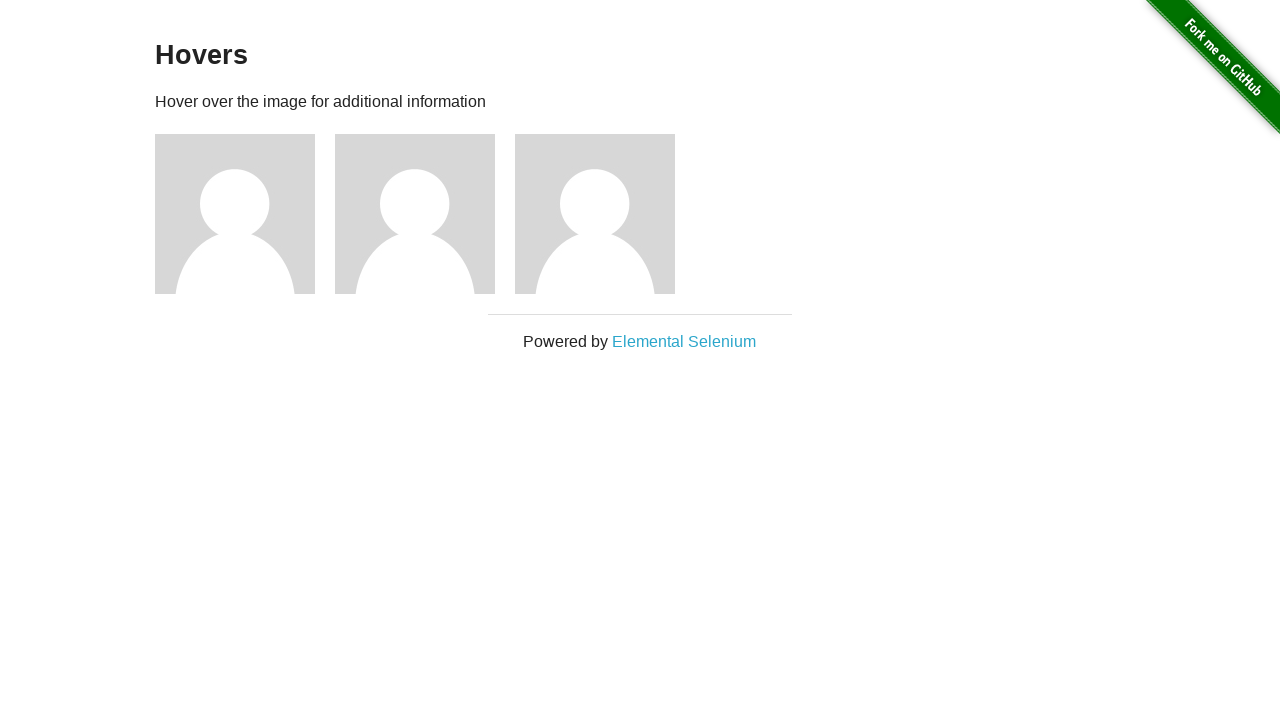

Hovered over first user to reveal hidden content at (245, 214) on xpath=//div[@id='content']//descendant::div[@class='figure'][1]
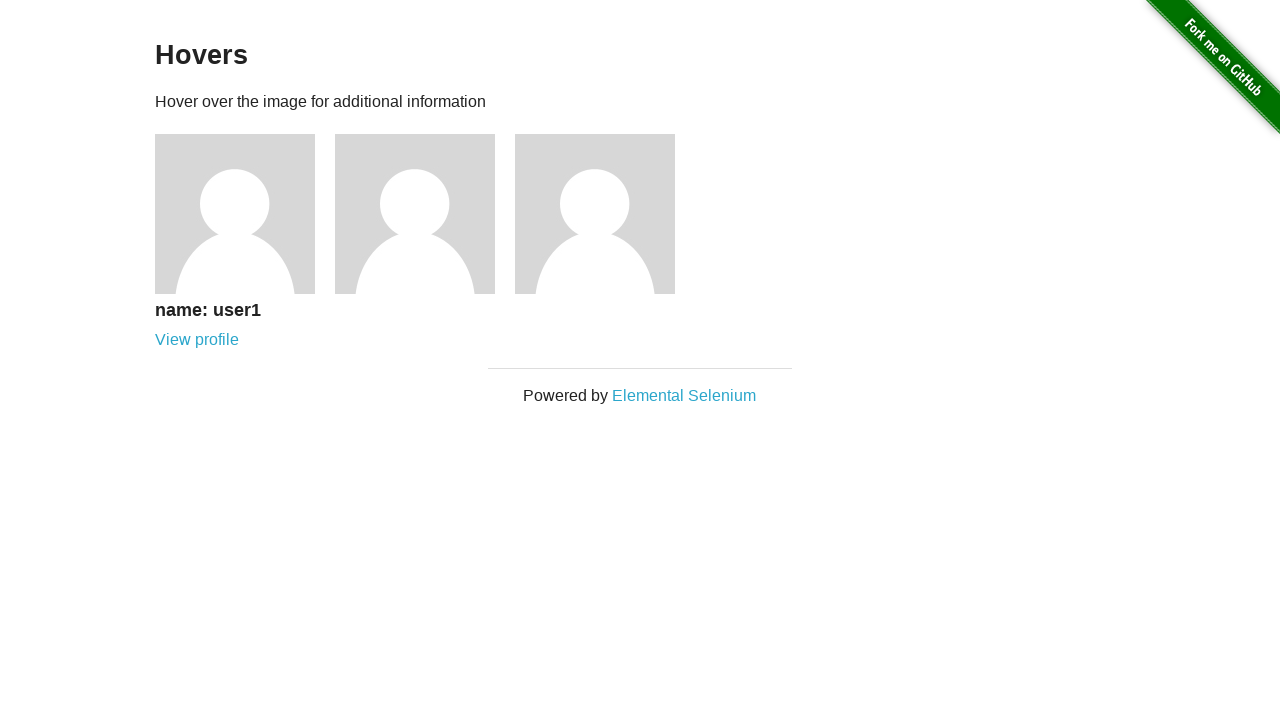

Clicked profile link for user1 at (197, 340) on xpath=//h5[text()='name: user1']/following-sibling::a
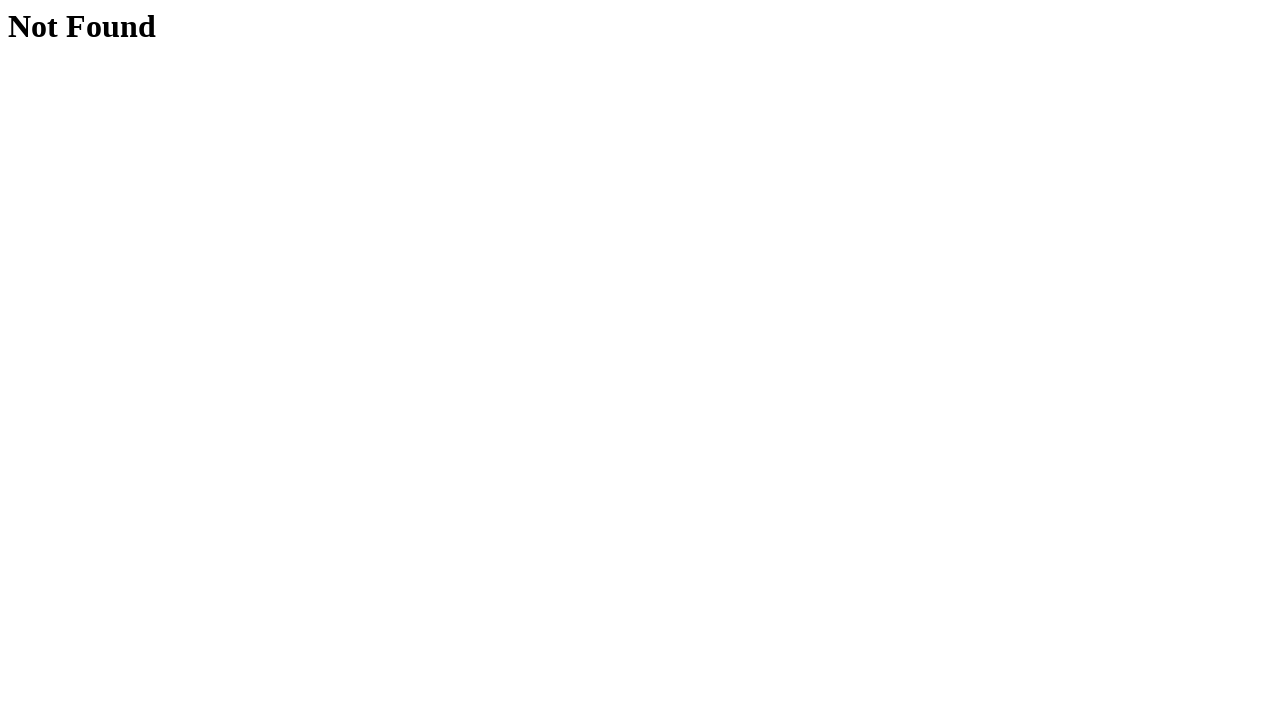

Not Found page loaded after clicking user1 profile link
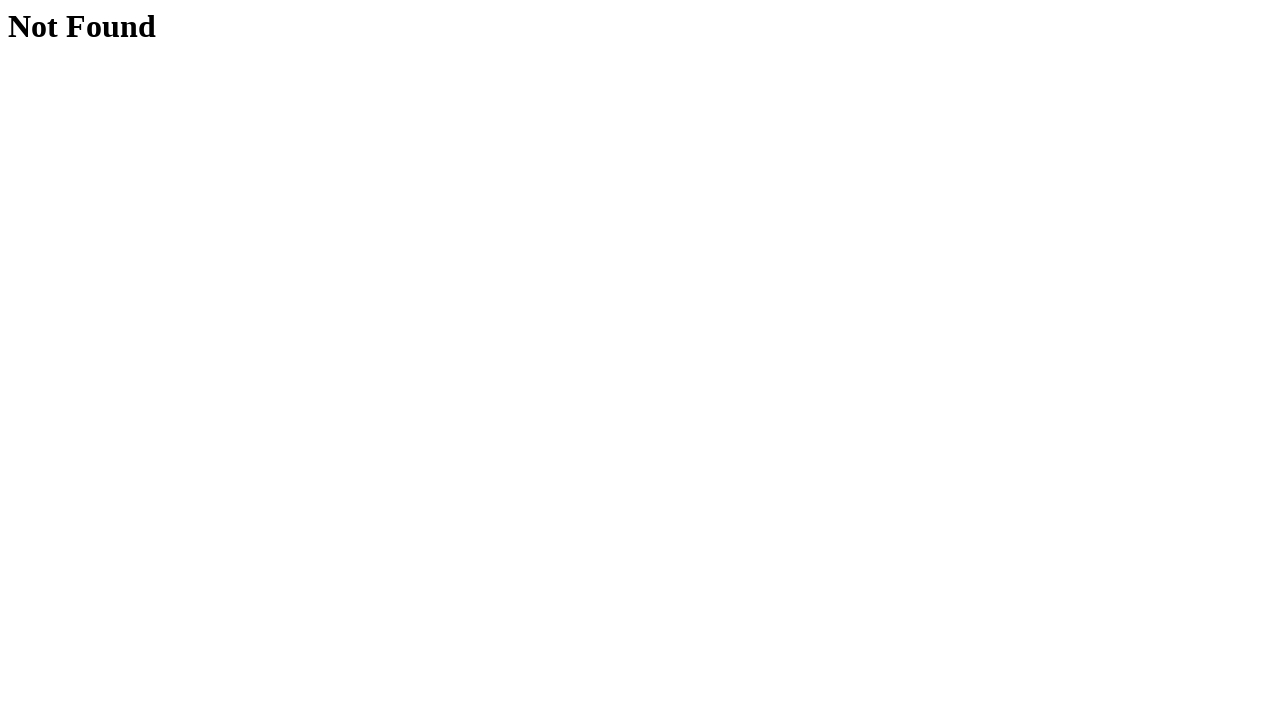

Navigated back to hovers page from Not Found page
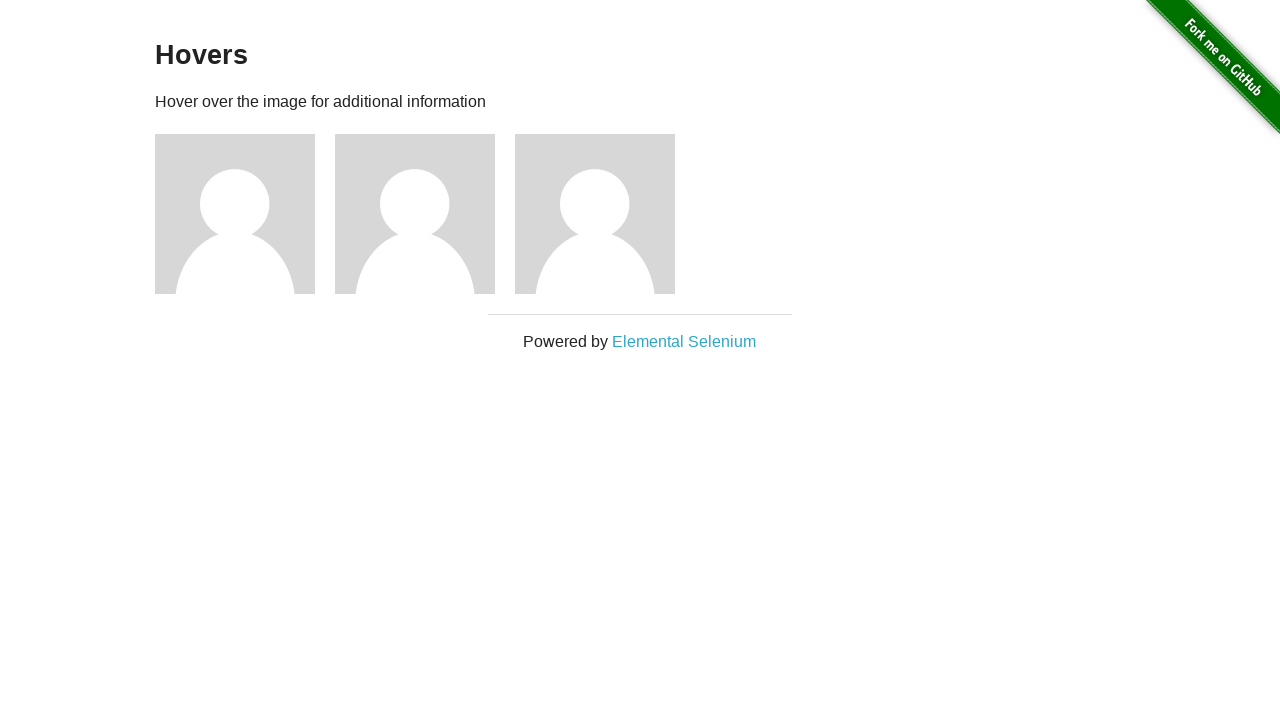

Hovered over third user to reveal hidden content at (605, 214) on xpath=//div[@id='content']//descendant::div[@class='figure'][3]
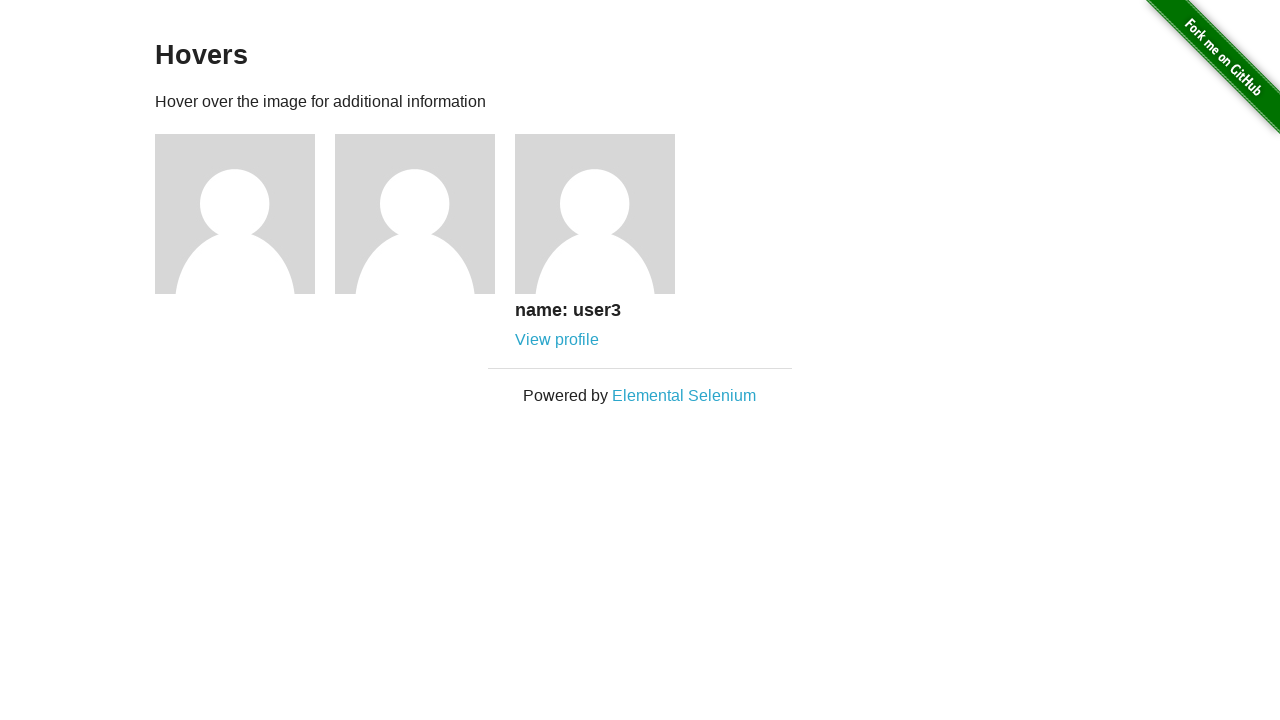

Navigated back to previous page
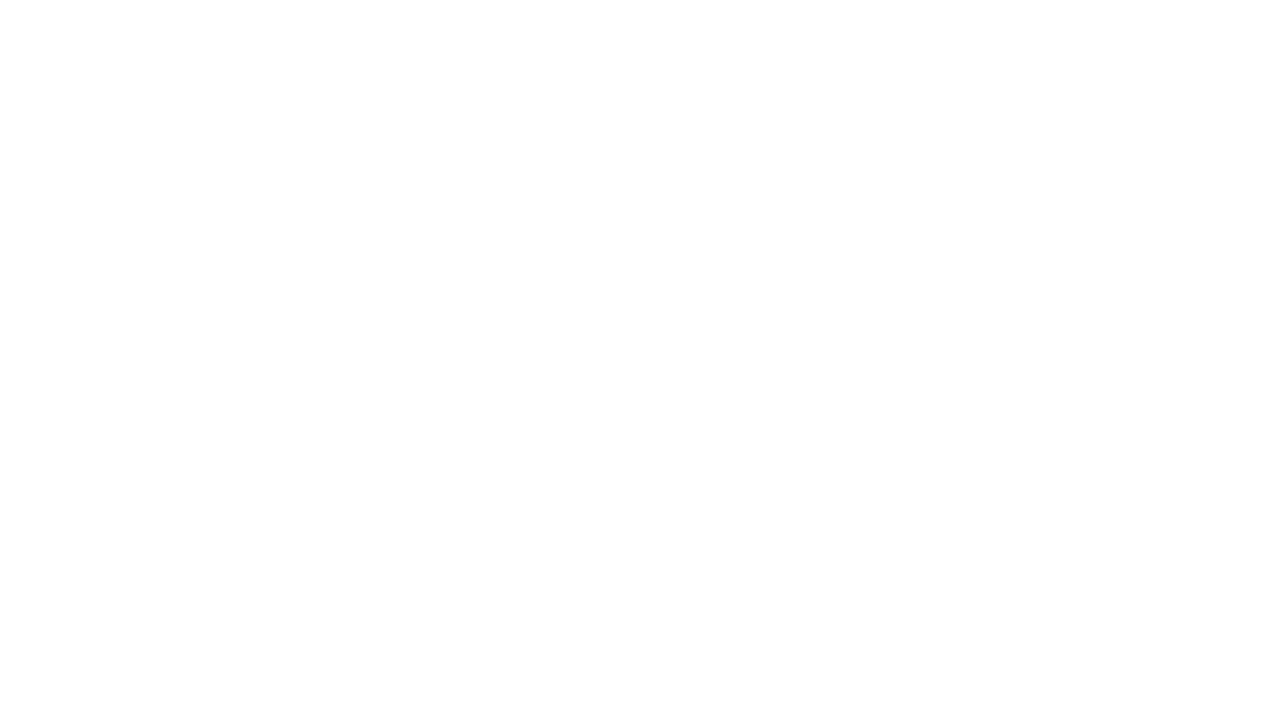

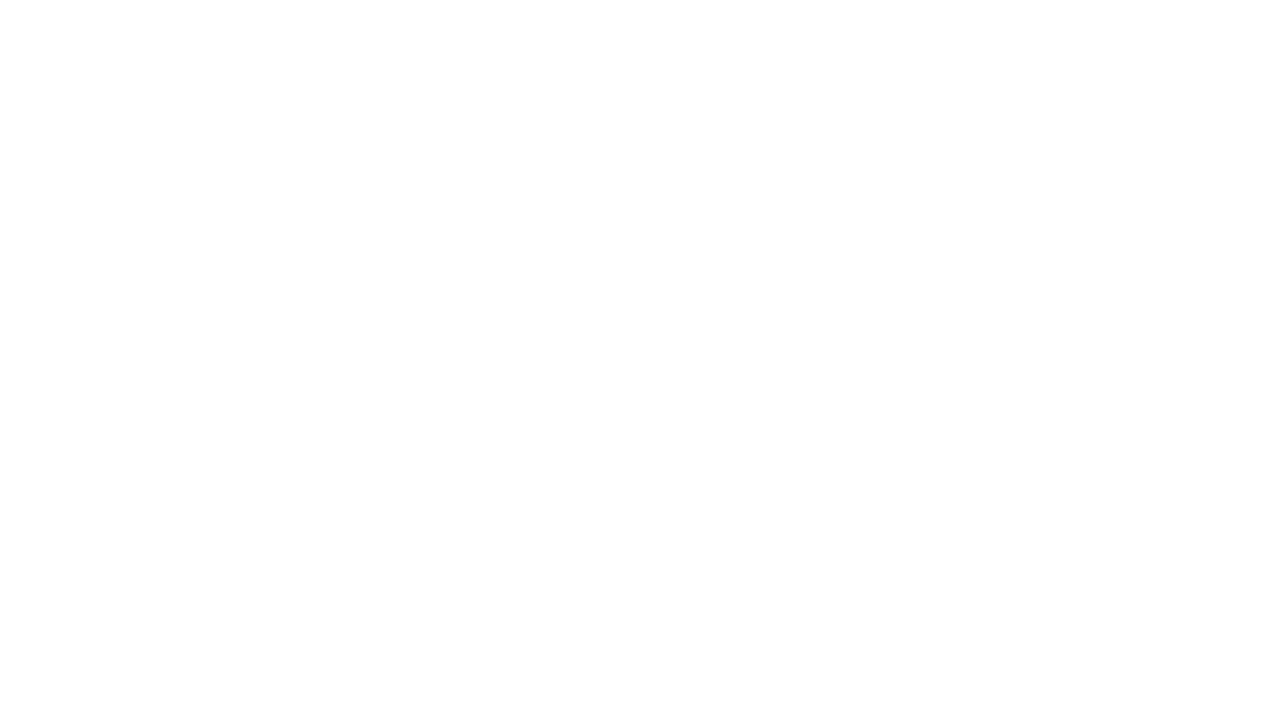